Tests auto-wait functionality by clicking the Enable button to enable an input, then clicking the Disable button to disable it.

Starting URL: https://the-internet.herokuapp.com/dynamic_controls

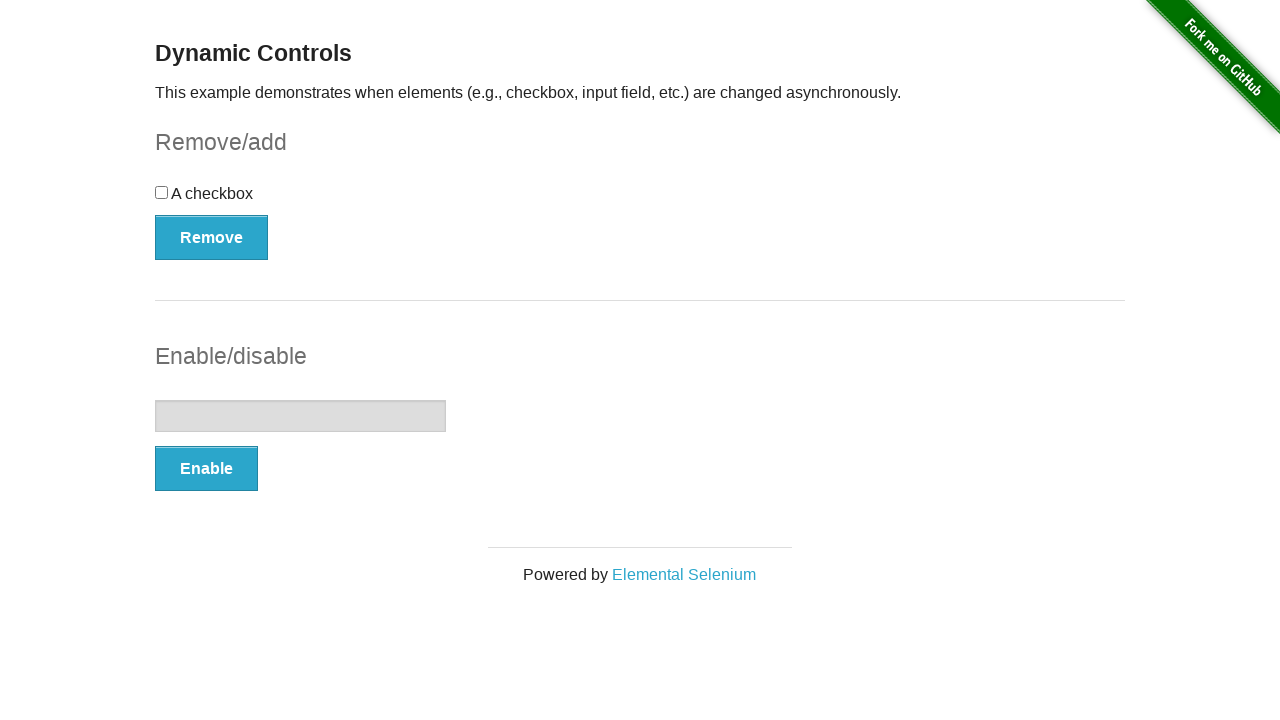

Navigated to dynamic controls page
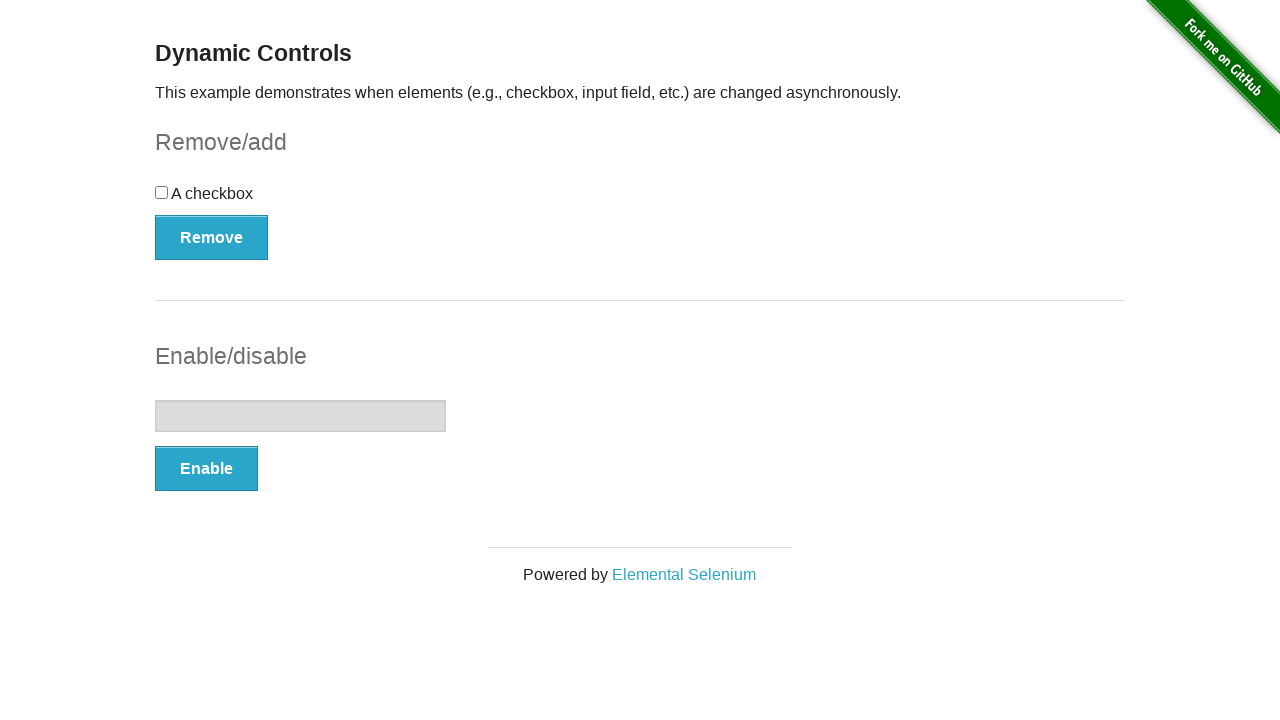

Clicked Enable button to enable input at (206, 469) on internal:role=button[name="Enable"i]
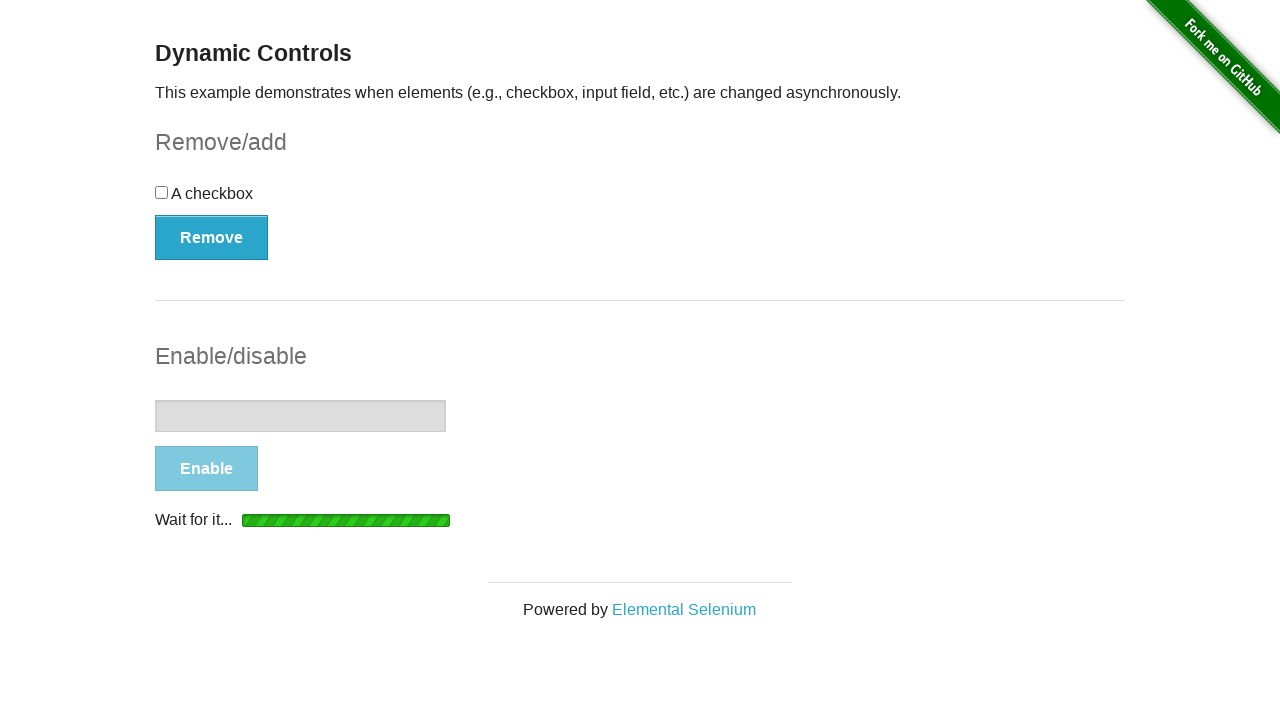

Clicked Disable button to disable input at (208, 469) on internal:role=button[name="Disable"i]
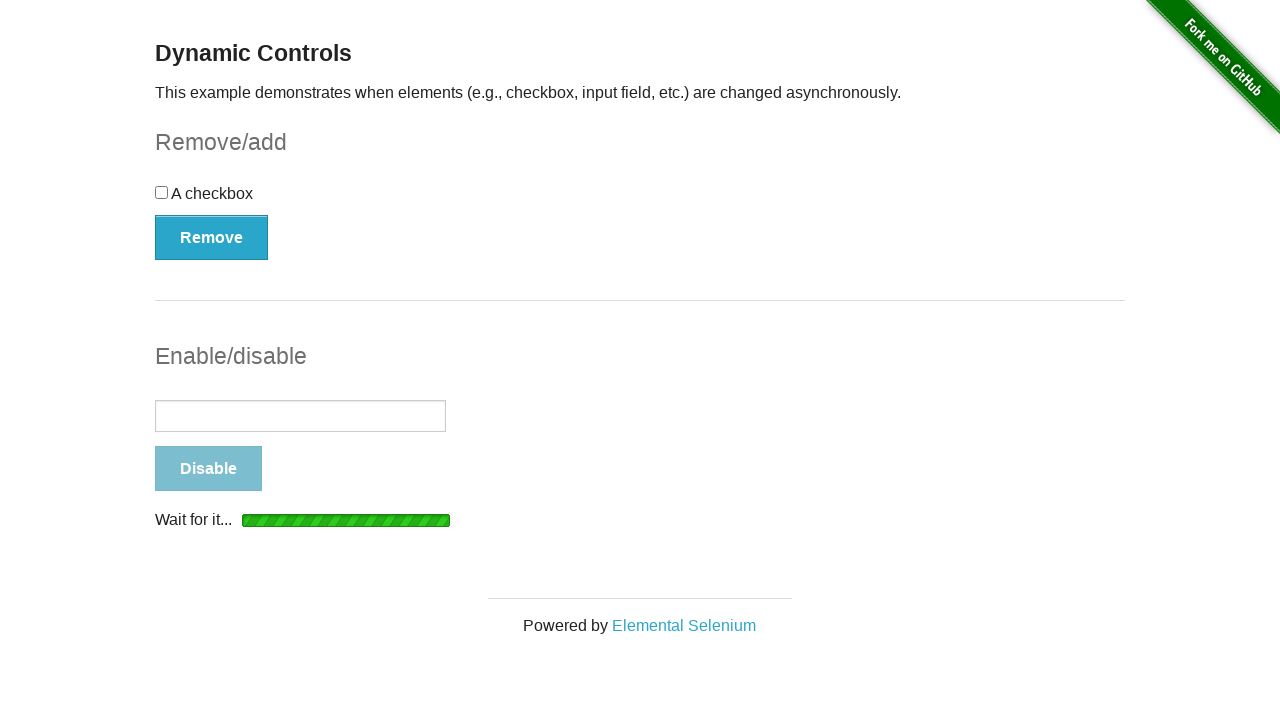

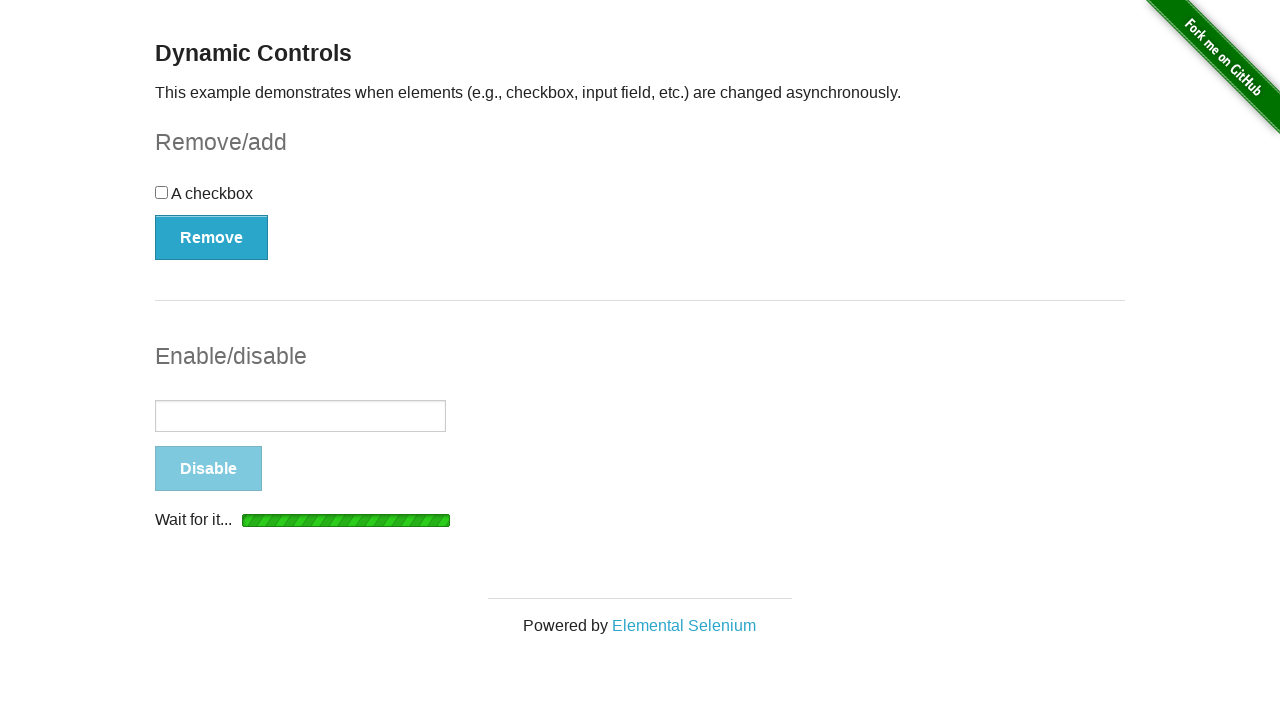